Tests clicking Developer API link in footer to navigate to API docs

Starting URL: https://github.com/mobile

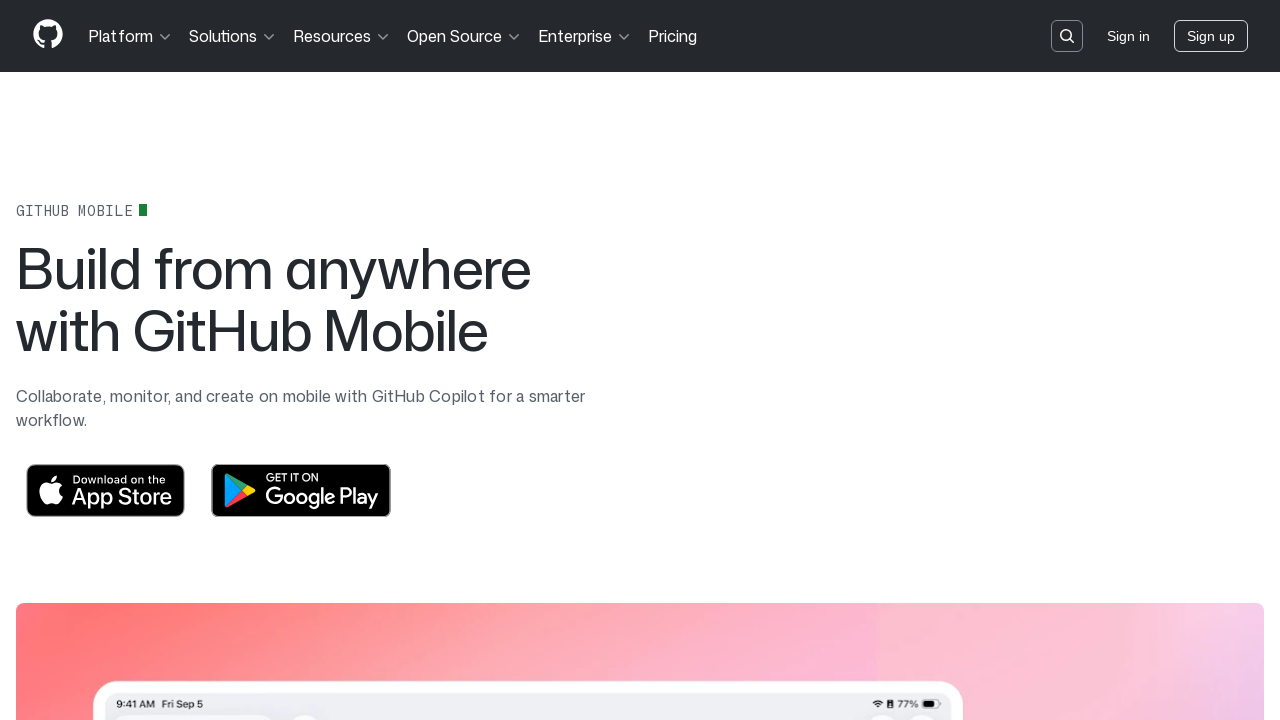

Clicked Developer API link in footer to navigate to API docs at (709, 361) on footer >> text=Developer API
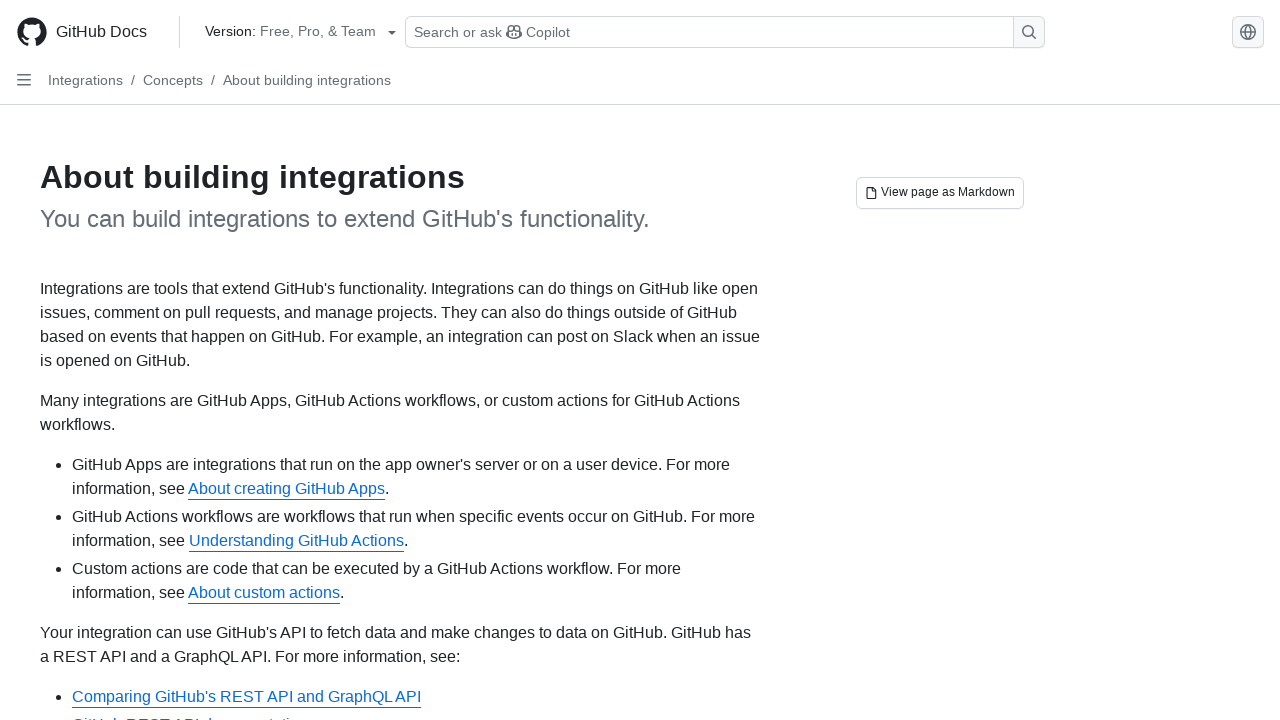

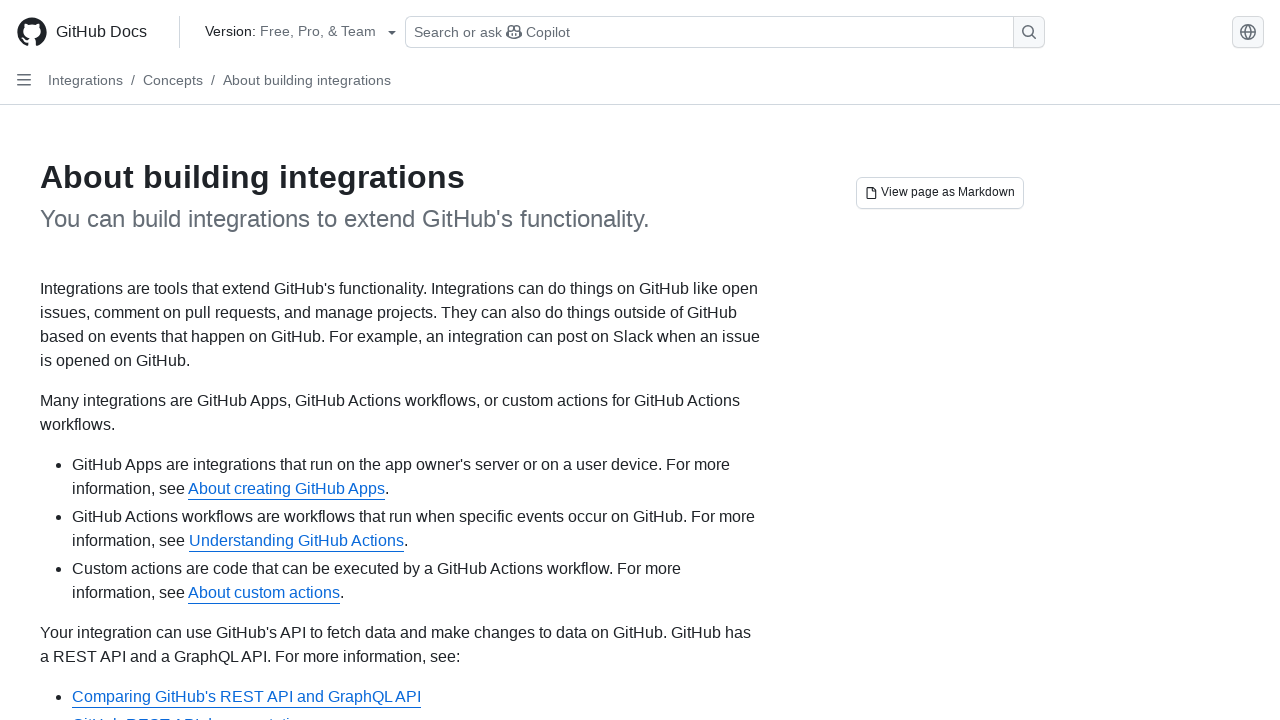